Tests editing a todo item by double-clicking, filling new text, and pressing Enter.

Starting URL: https://demo.playwright.dev/todomvc

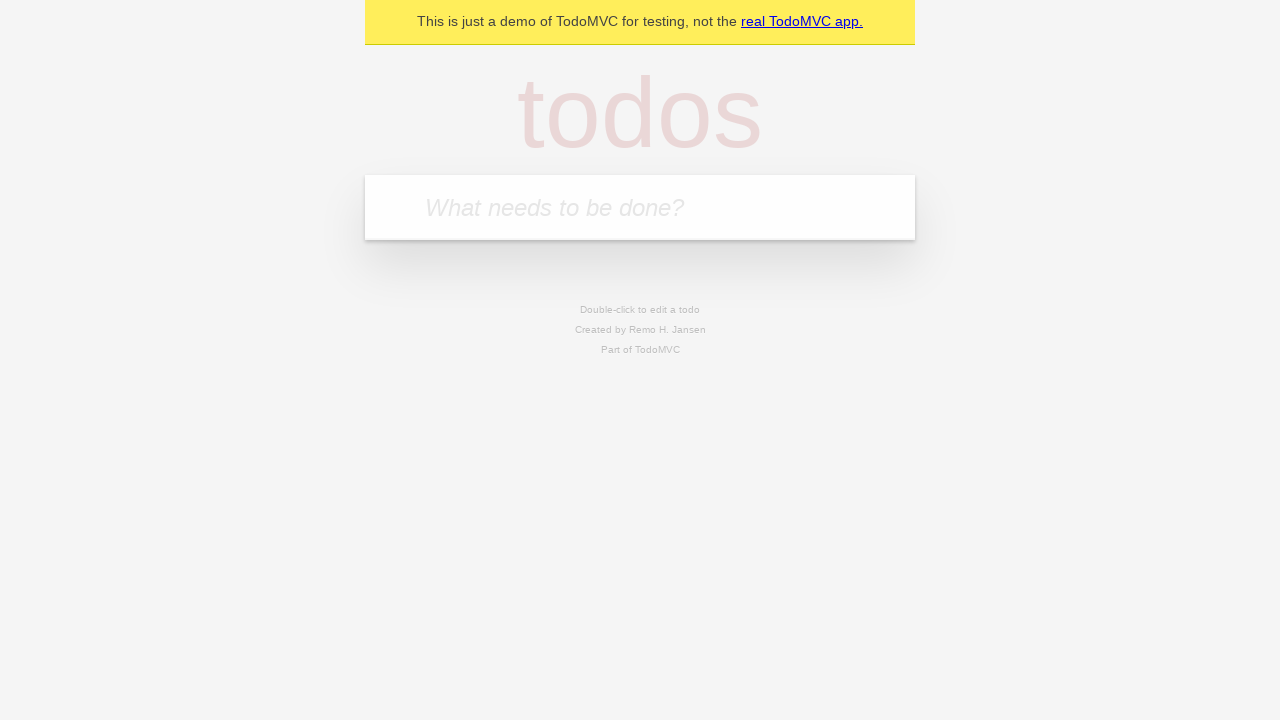

Filled new todo input with 'buy some cheese' on .new-todo
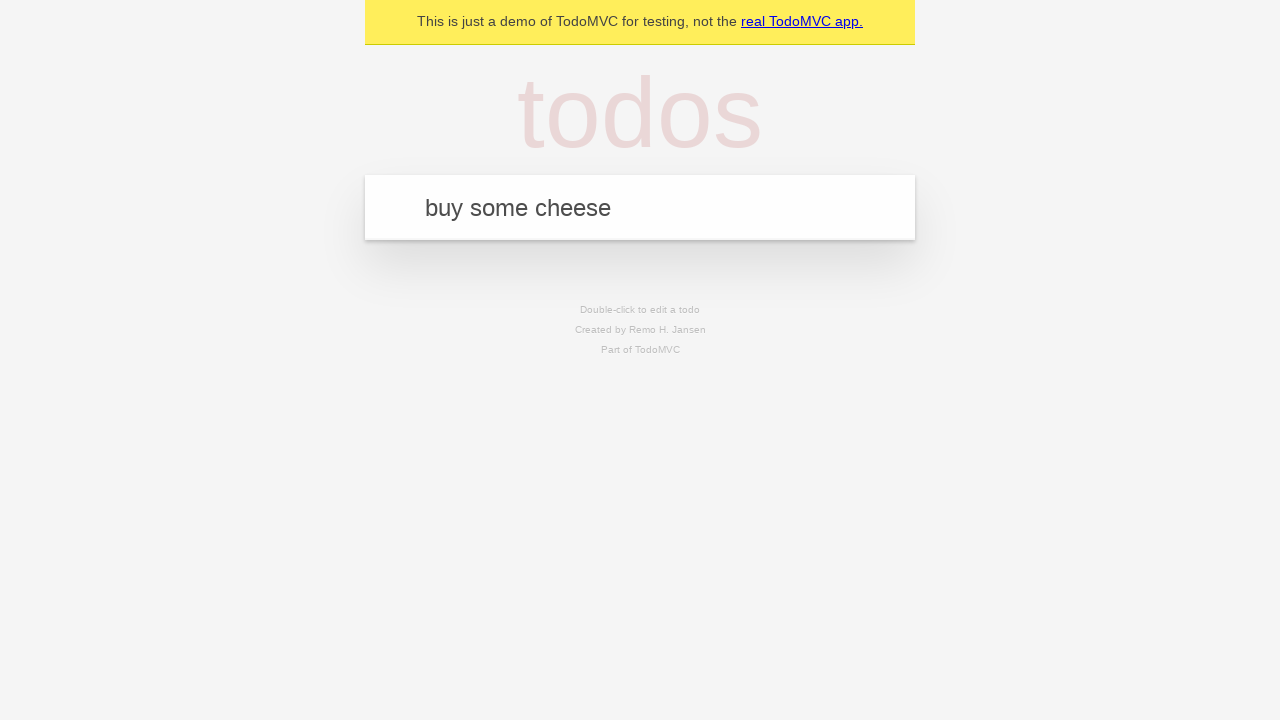

Pressed Enter to create first todo item on .new-todo
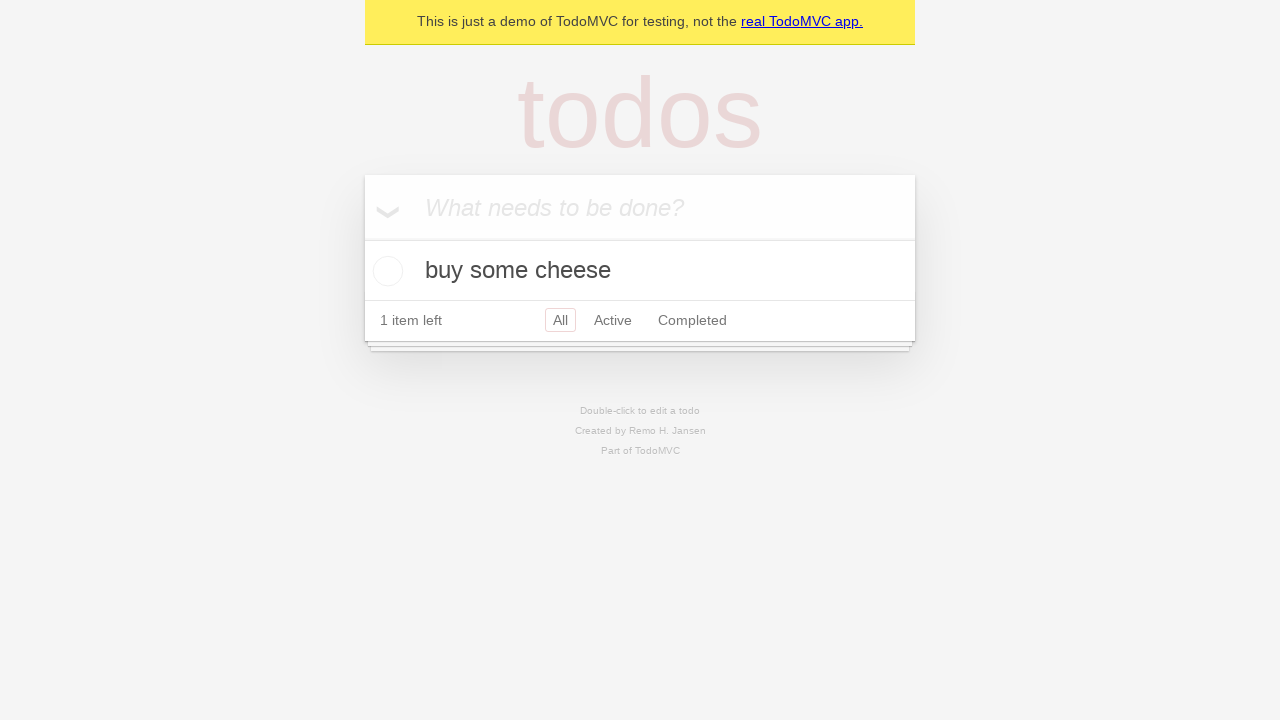

Filled new todo input with 'feed the cat' on .new-todo
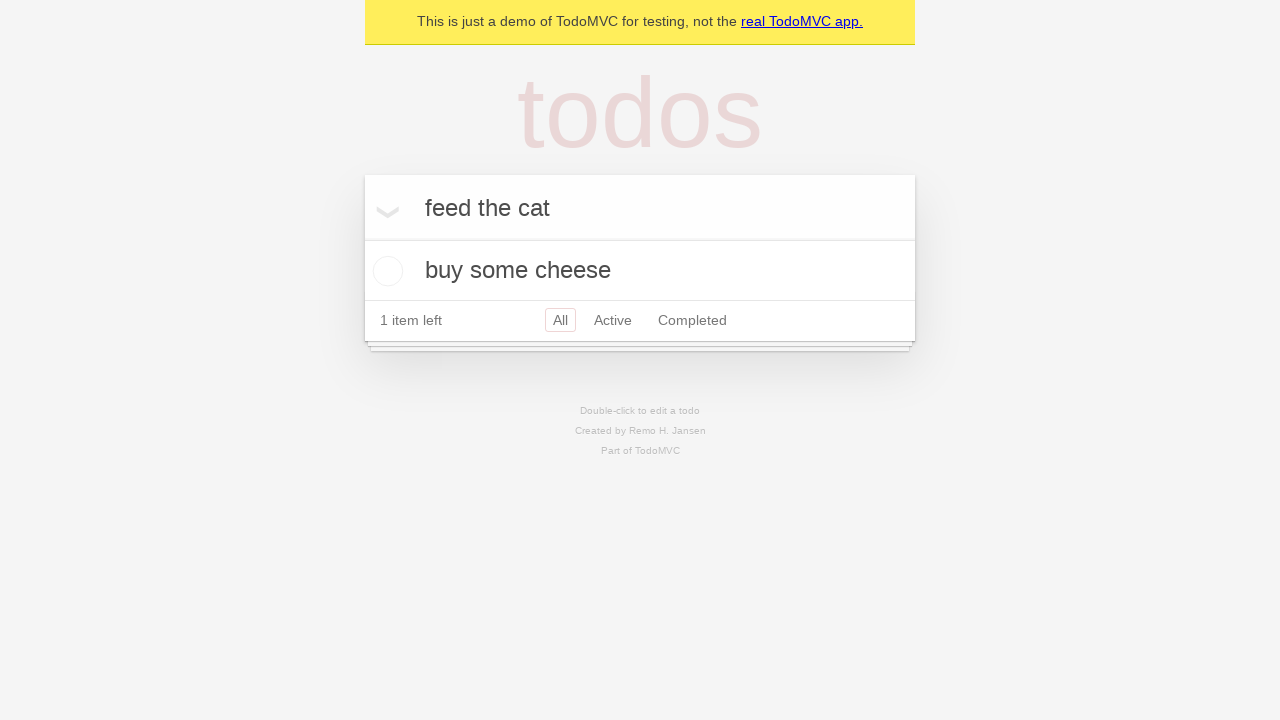

Pressed Enter to create second todo item on .new-todo
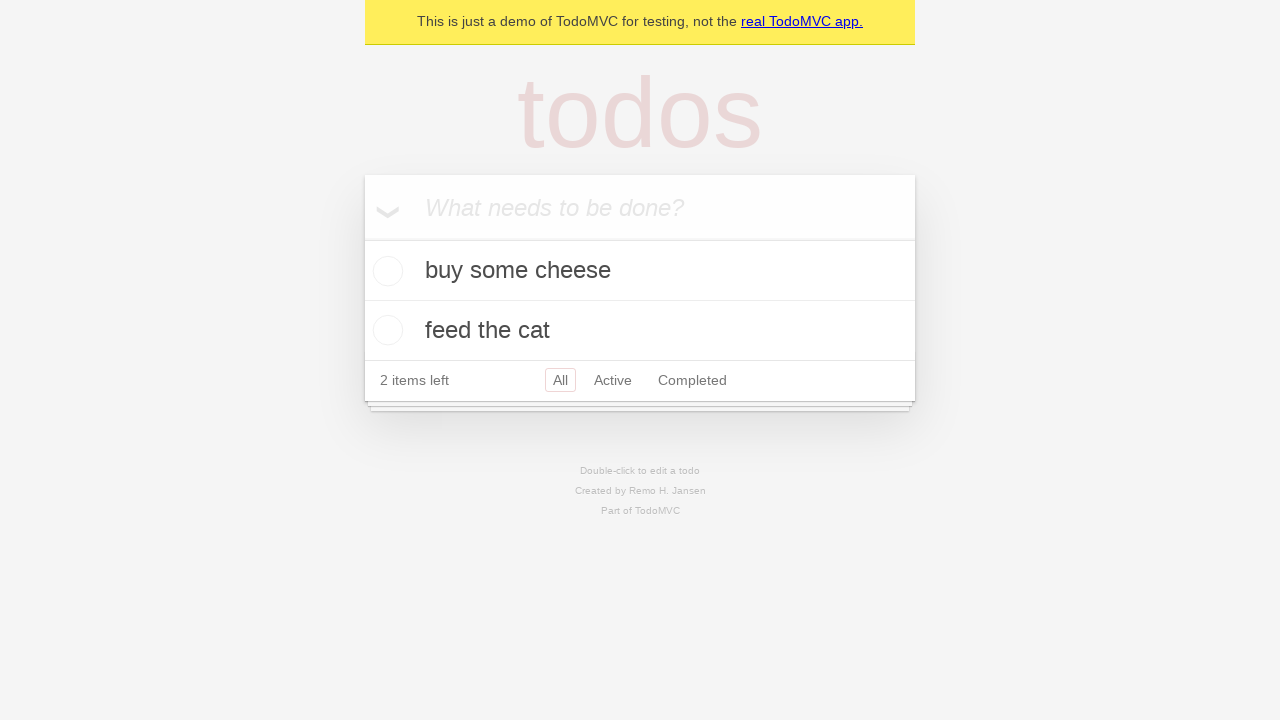

Filled new todo input with 'book a doctors appointment' on .new-todo
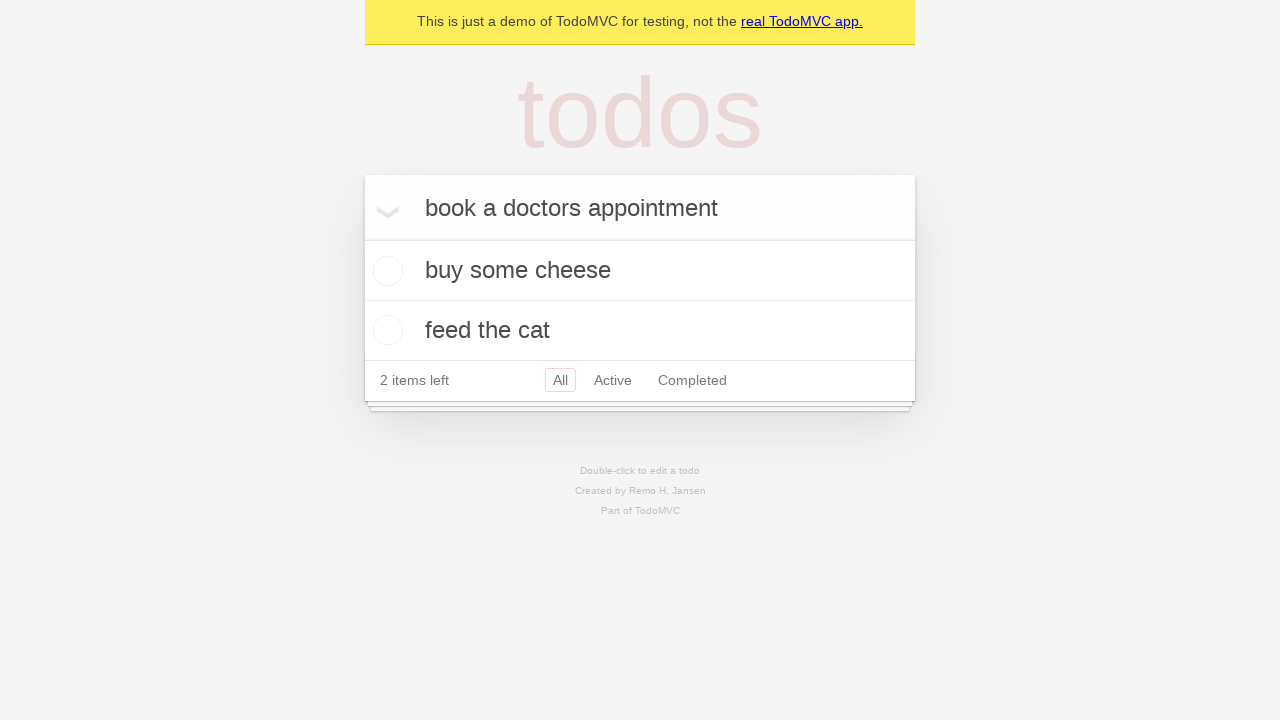

Pressed Enter to create third todo item on .new-todo
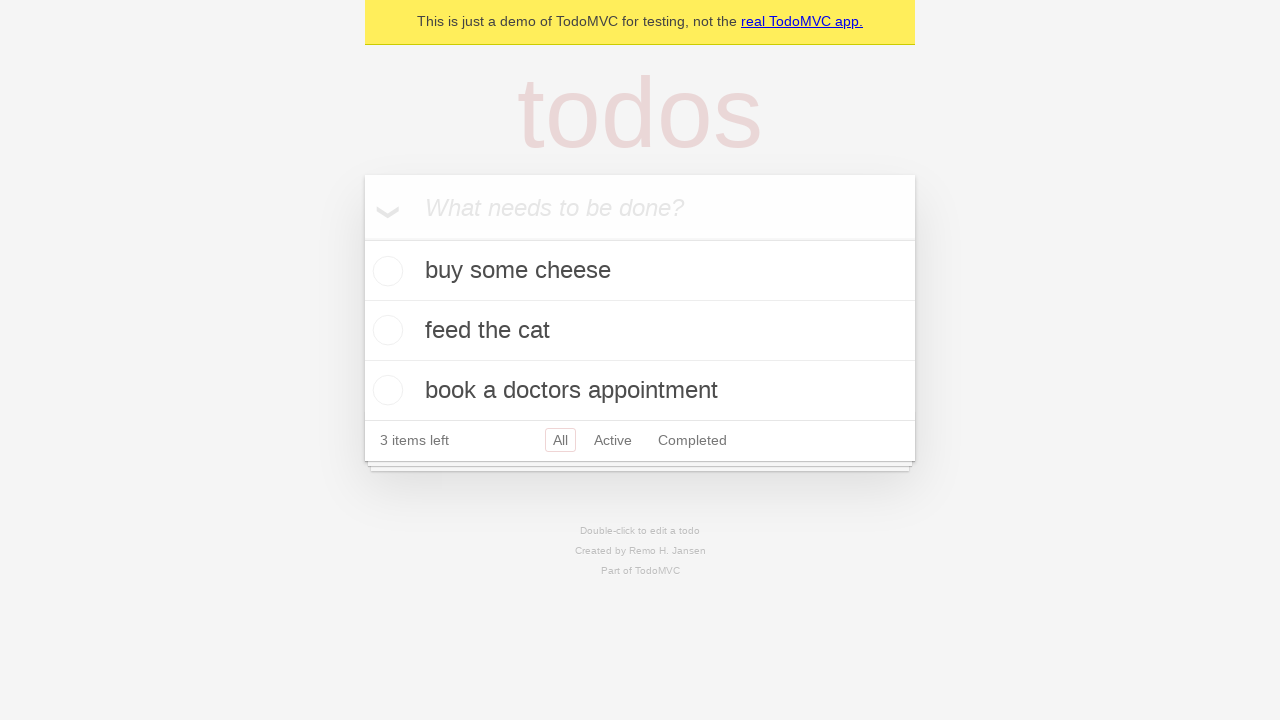

Waited for all three todo items to appear
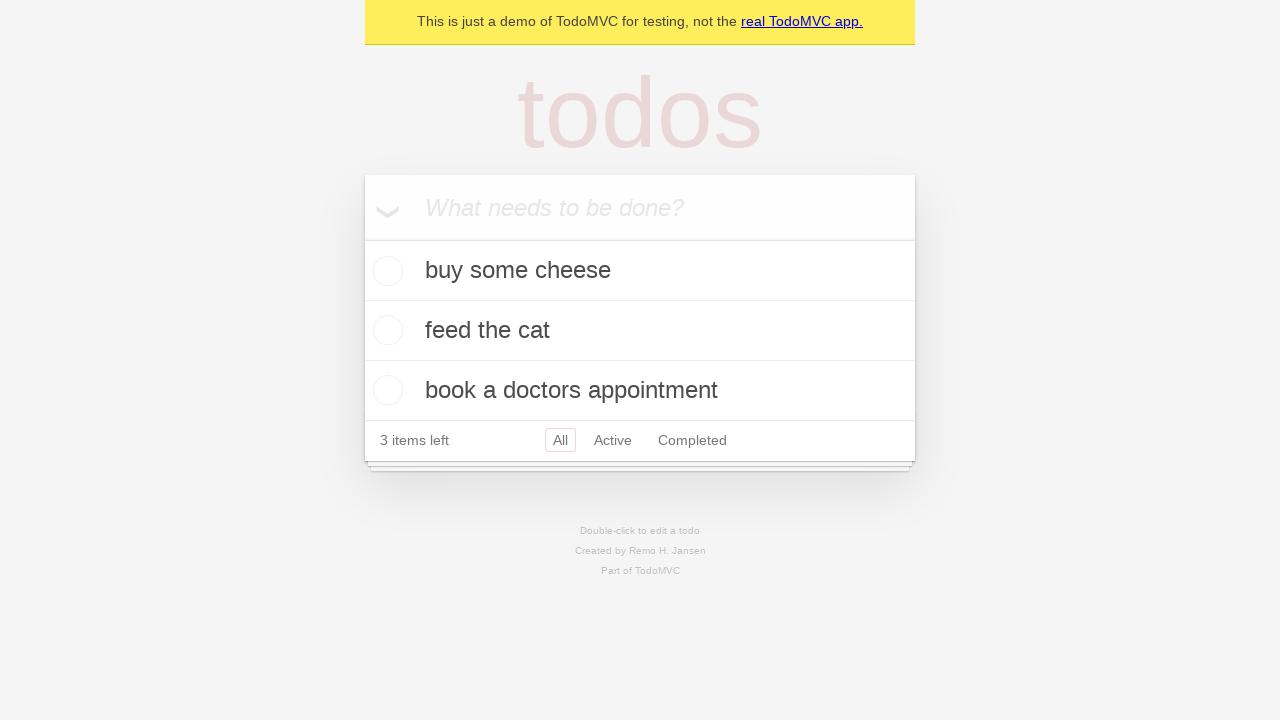

Double-clicked second todo item to enter edit mode at (640, 331) on .todo-list li >> nth=1
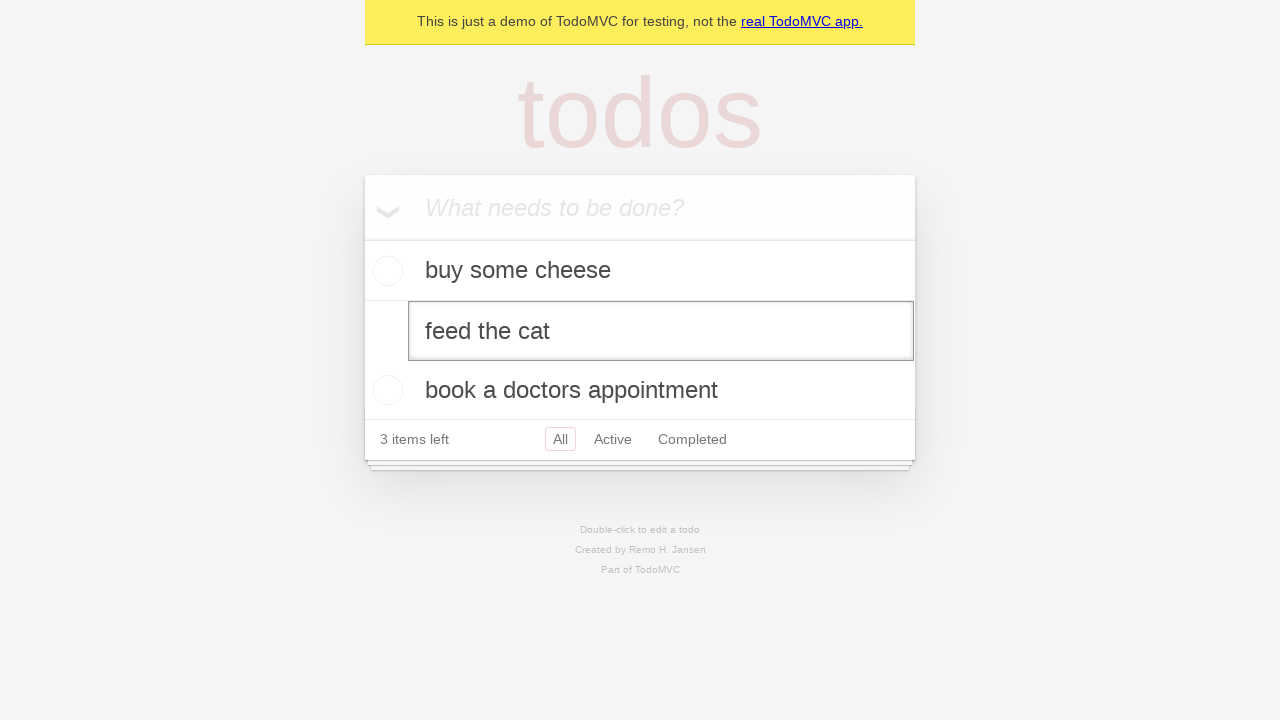

Filled edit field with new text 'buy some sausages' on .todo-list li >> nth=1 >> .edit
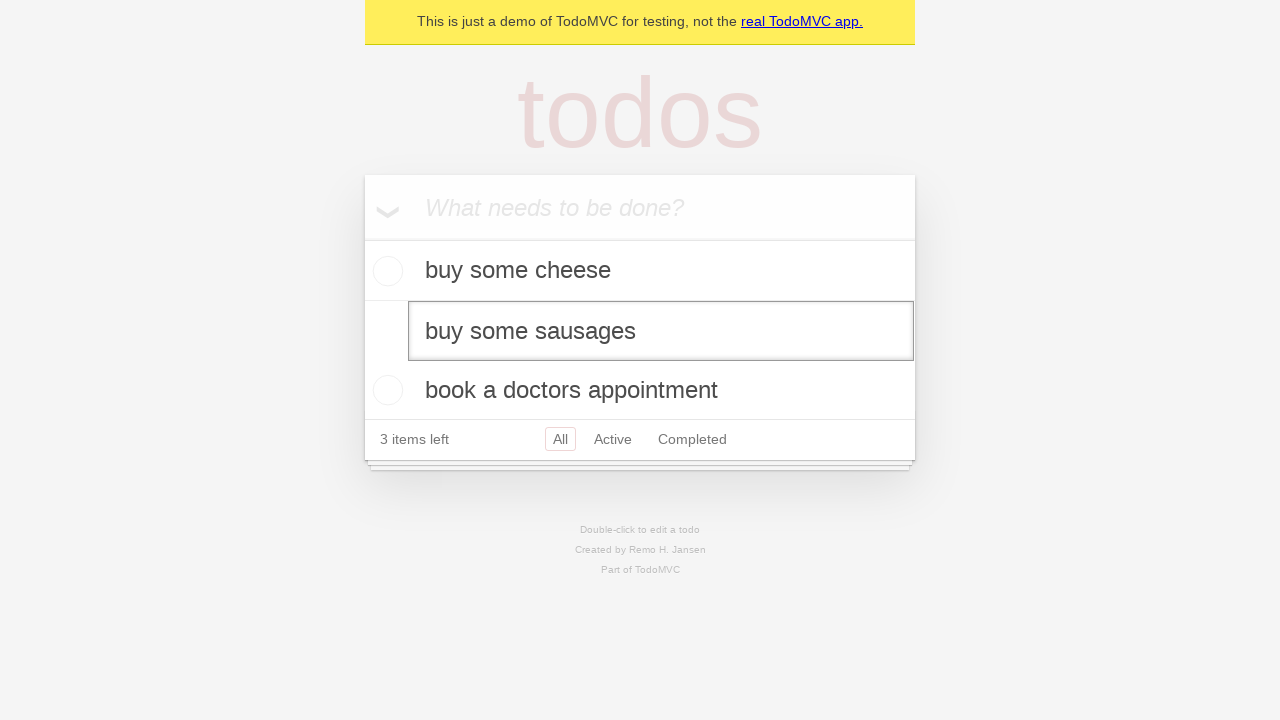

Pressed Enter to save the edited todo item on .todo-list li >> nth=1 >> .edit
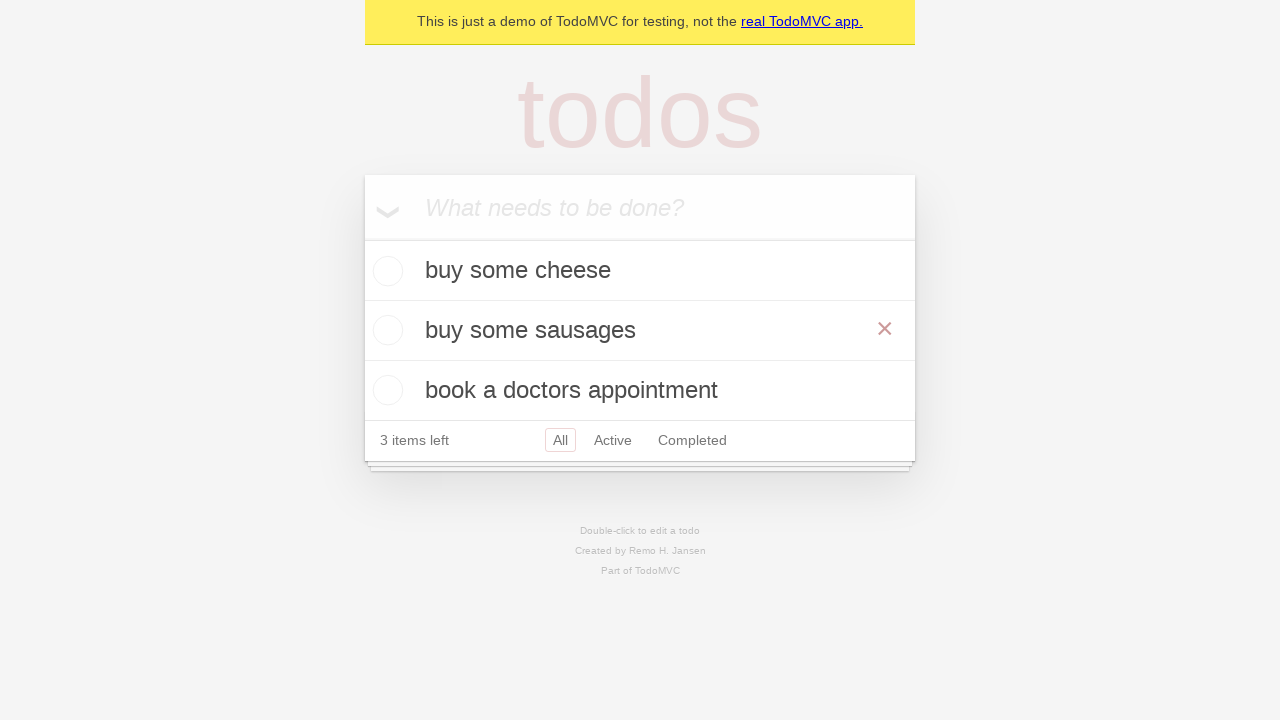

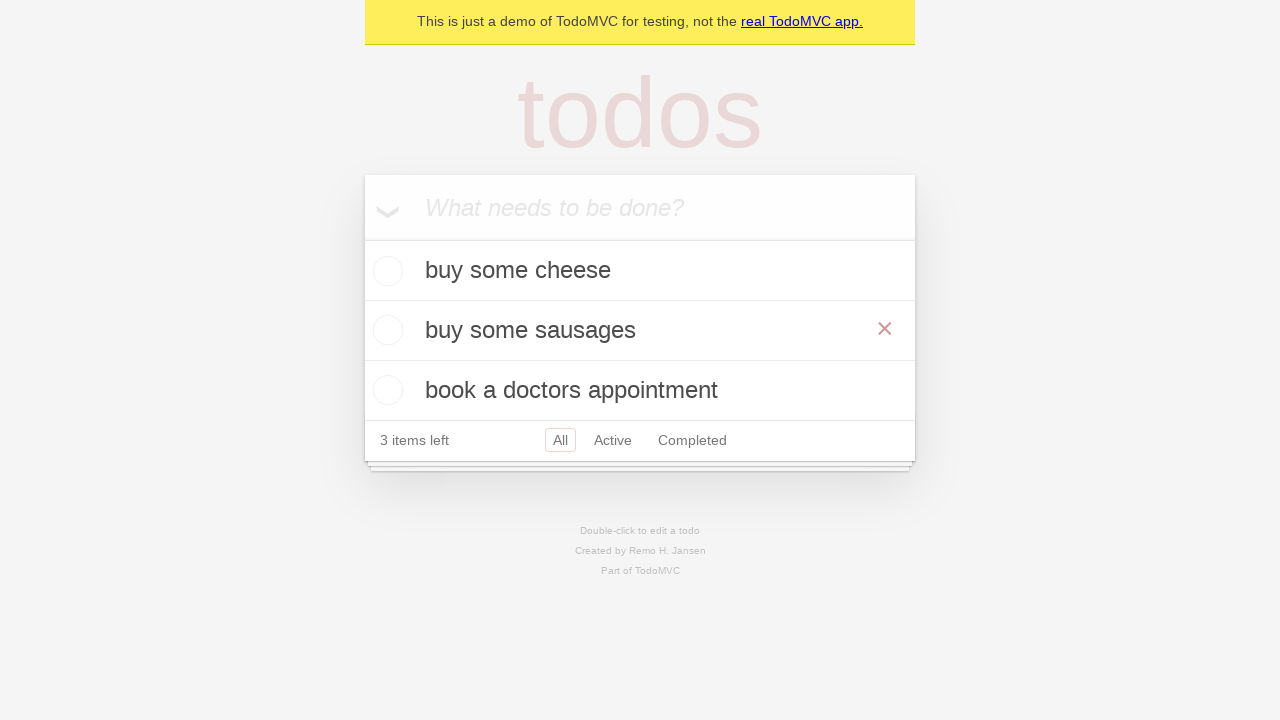